Tests checkbox functionality by clicking checkboxes to toggle their checked state multiple times.

Starting URL: https://the-internet.herokuapp.com/checkboxes

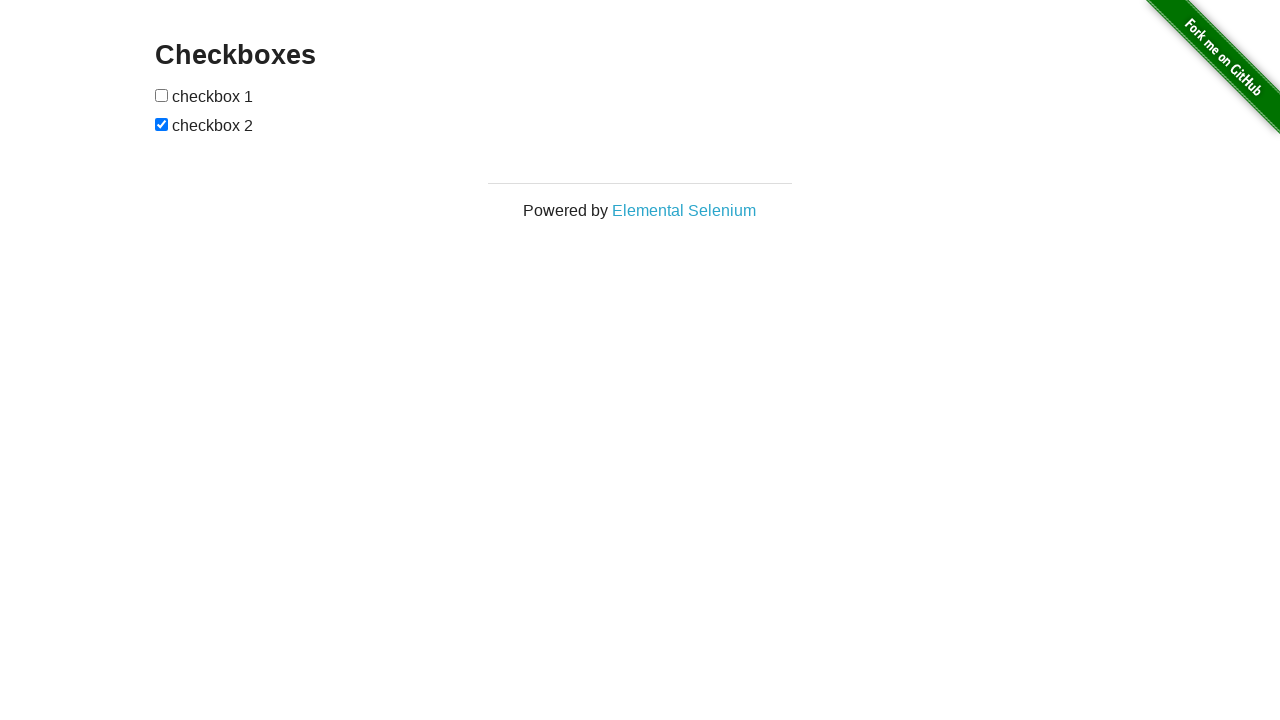

Waited for checkboxes page to load
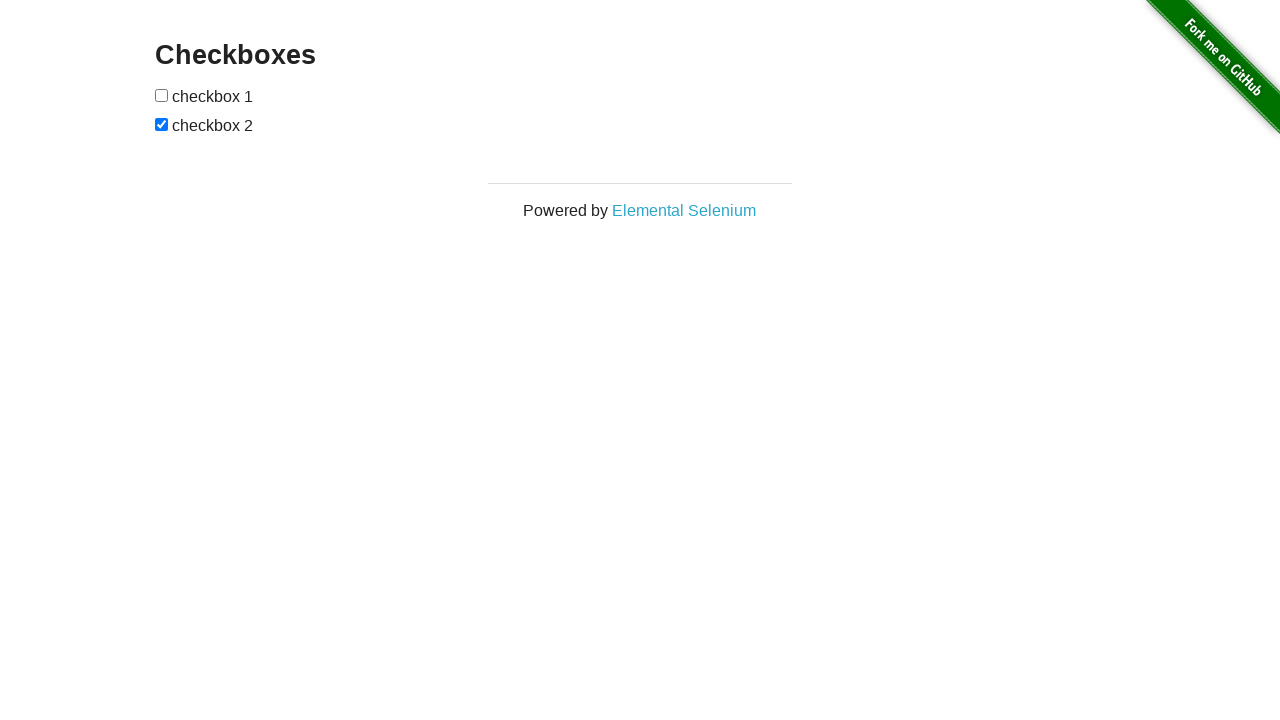

Located first checkbox element
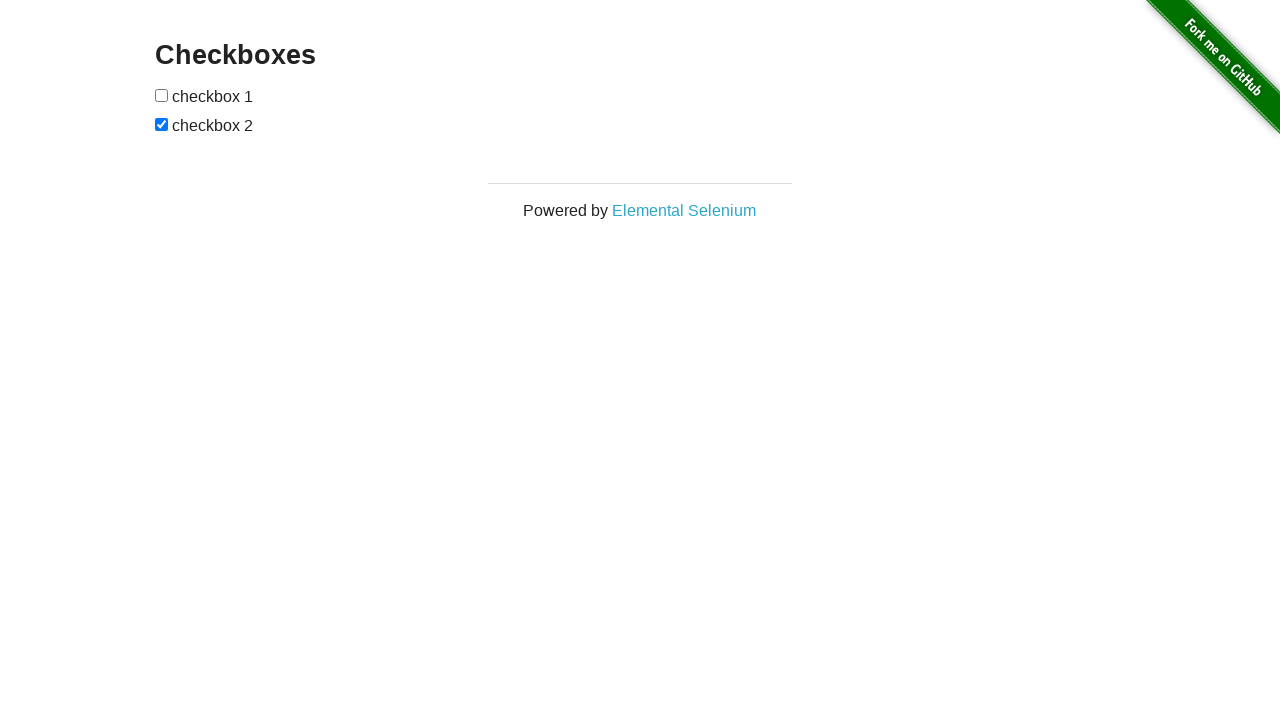

Located second checkbox element
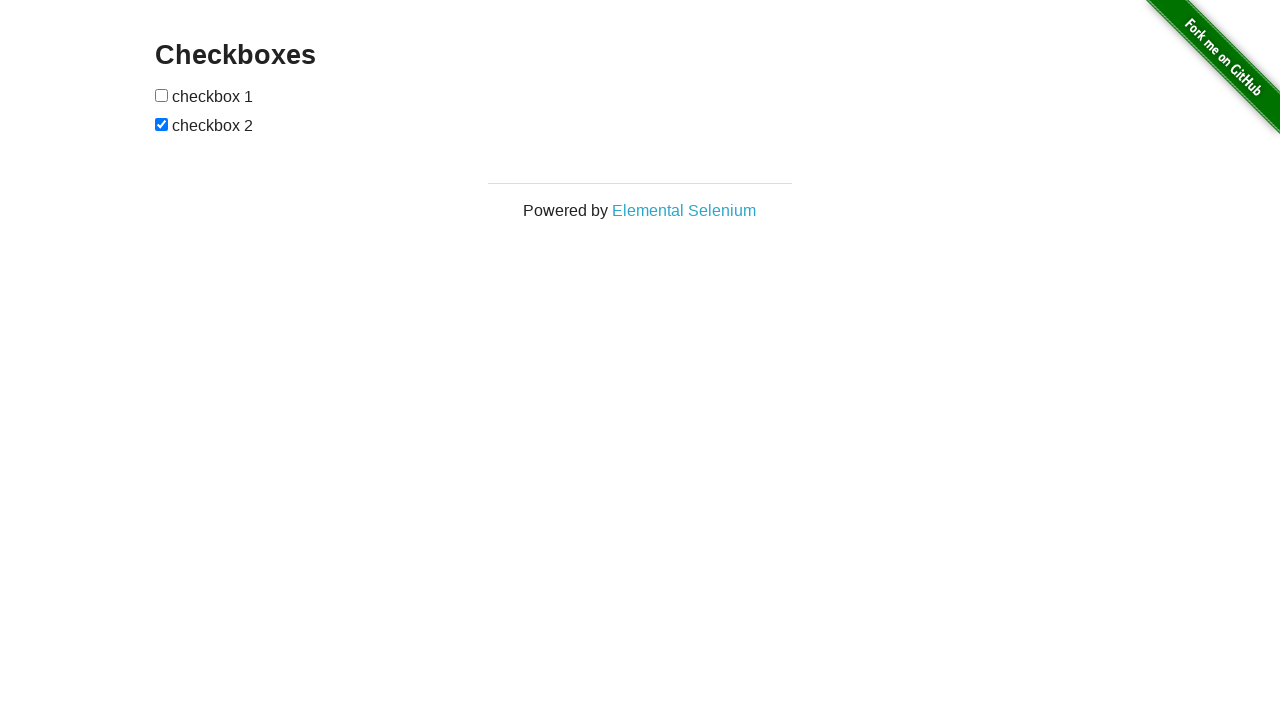

Clicked first checkbox to select it at (162, 95) on xpath=//form[@id='checkboxes']/input >> nth=0
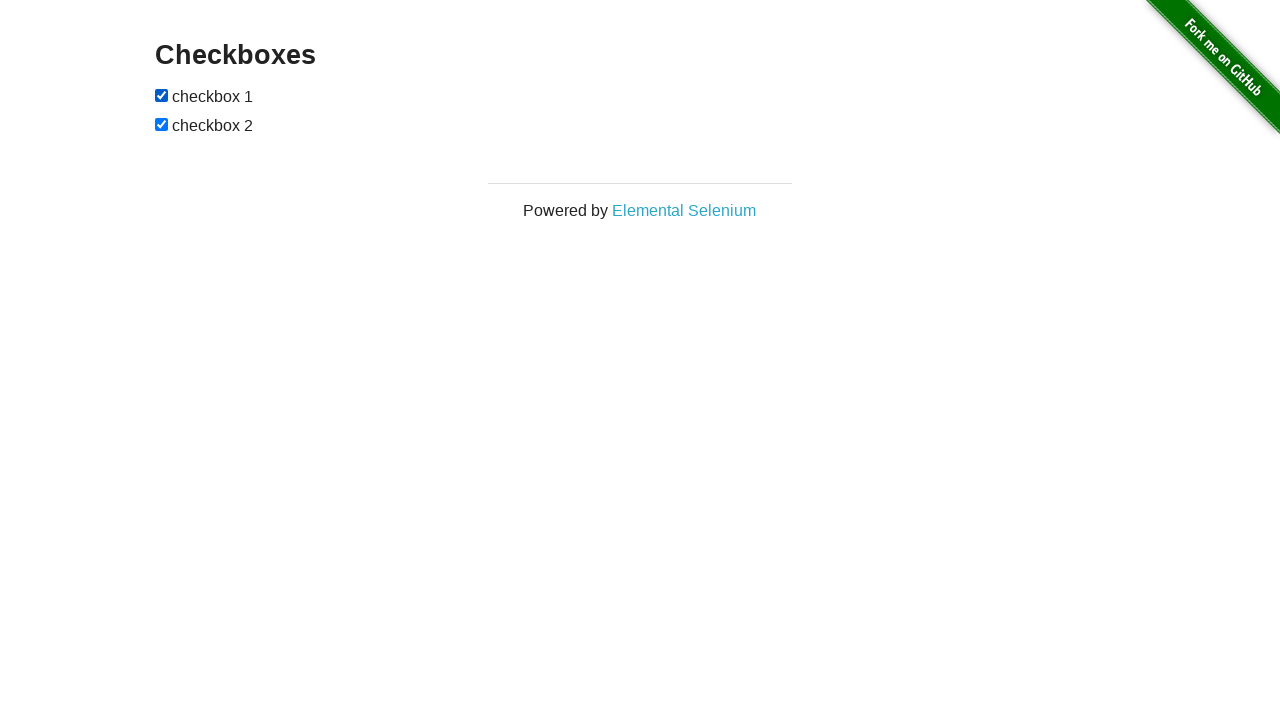

Clicked first checkbox again to deselect it at (162, 95) on xpath=//form[@id='checkboxes']/input >> nth=0
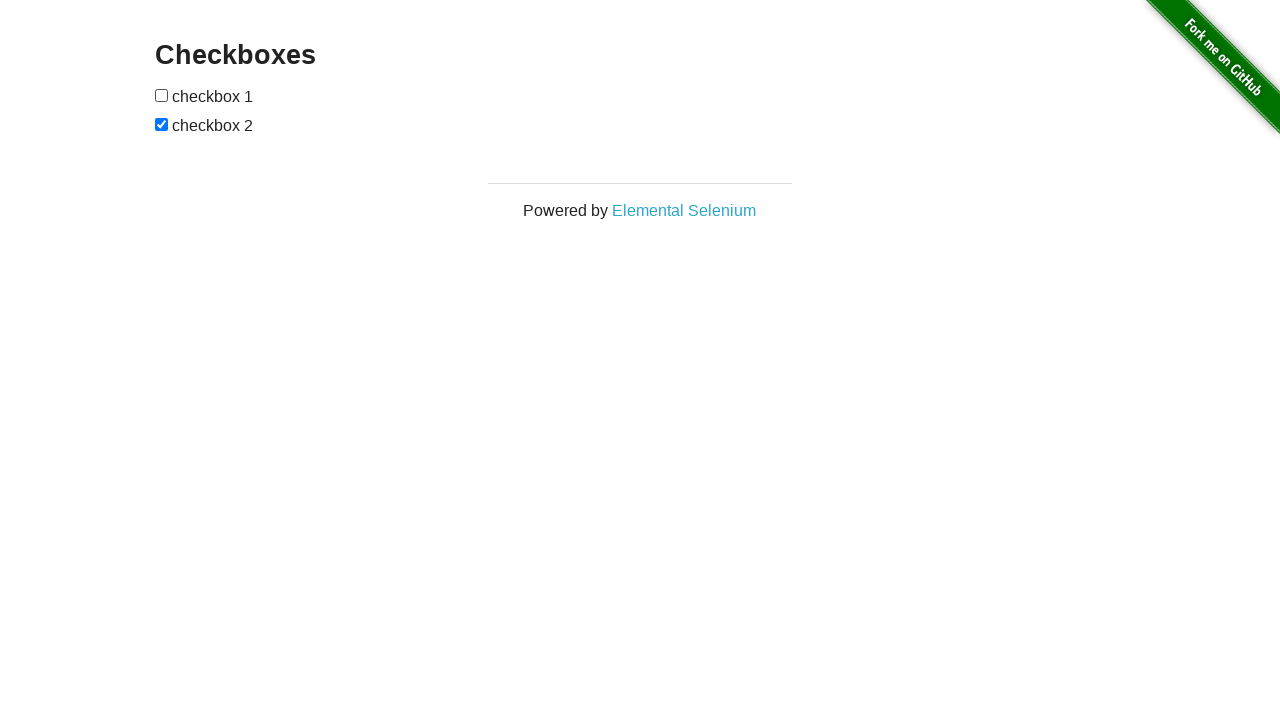

Clicked second checkbox to deselect it at (162, 124) on xpath=//form[@id='checkboxes']/input >> nth=1
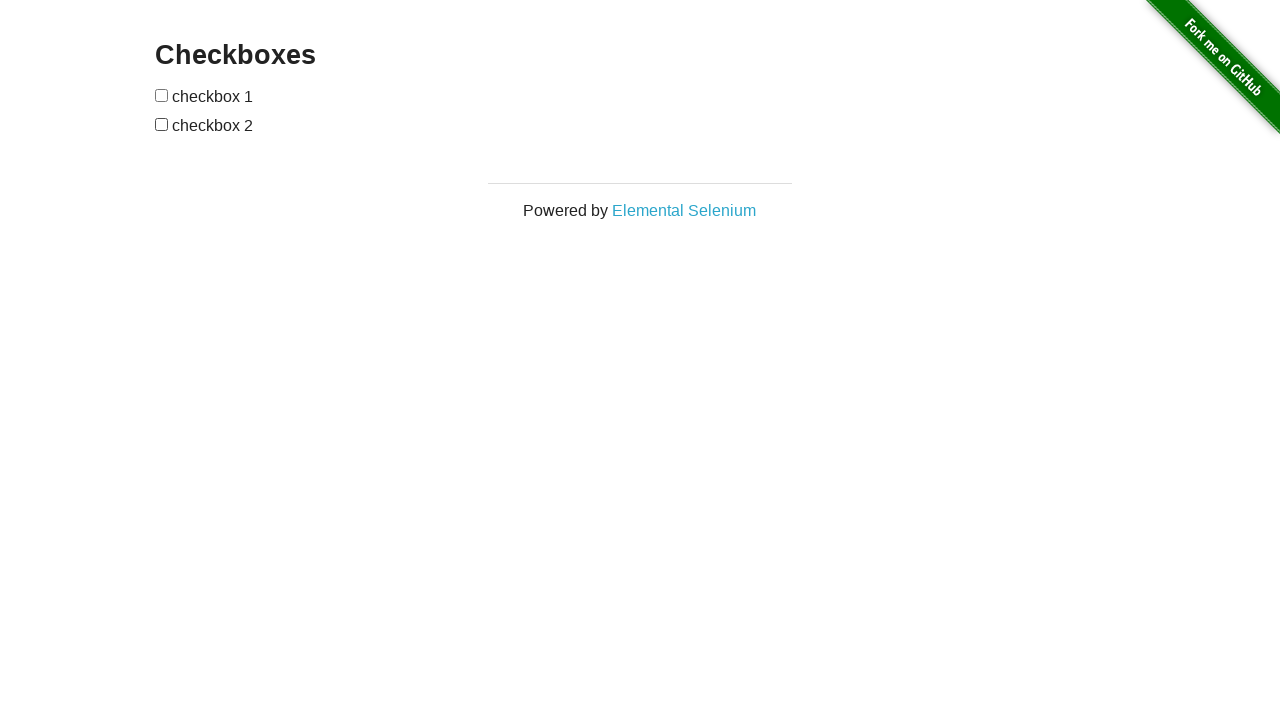

Clicked second checkbox again to select it at (162, 124) on xpath=//form[@id='checkboxes']/input >> nth=1
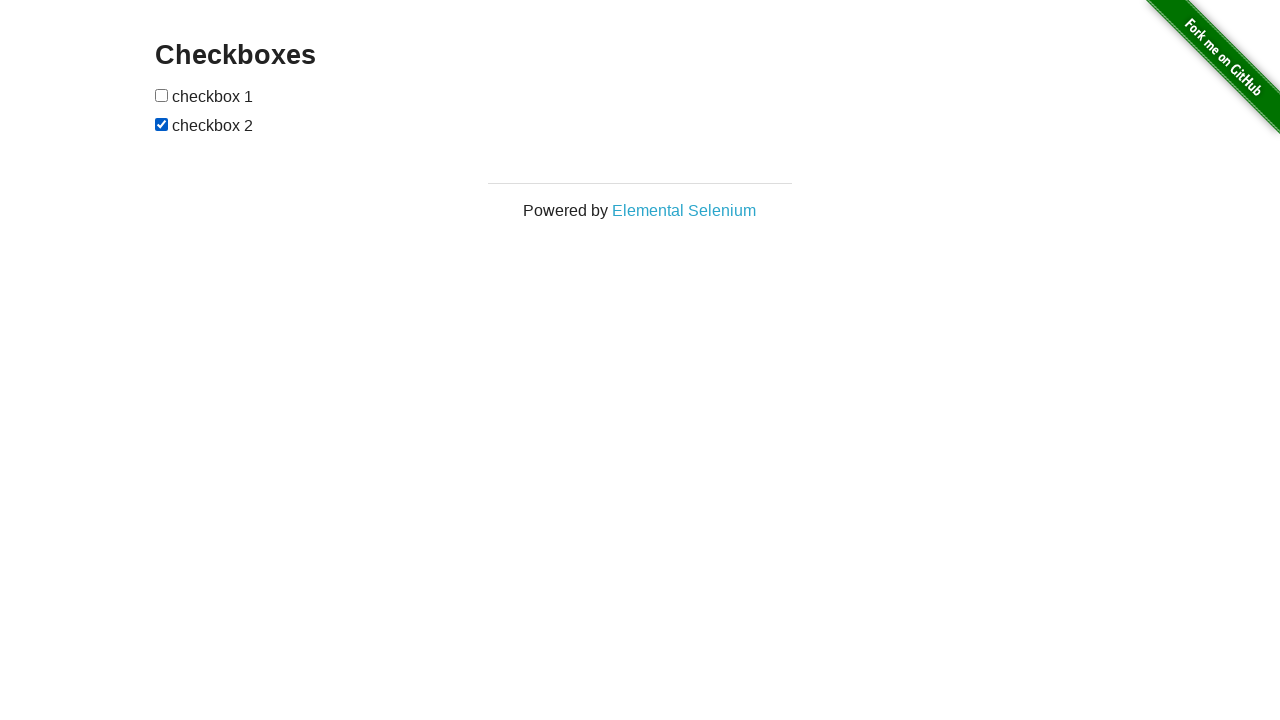

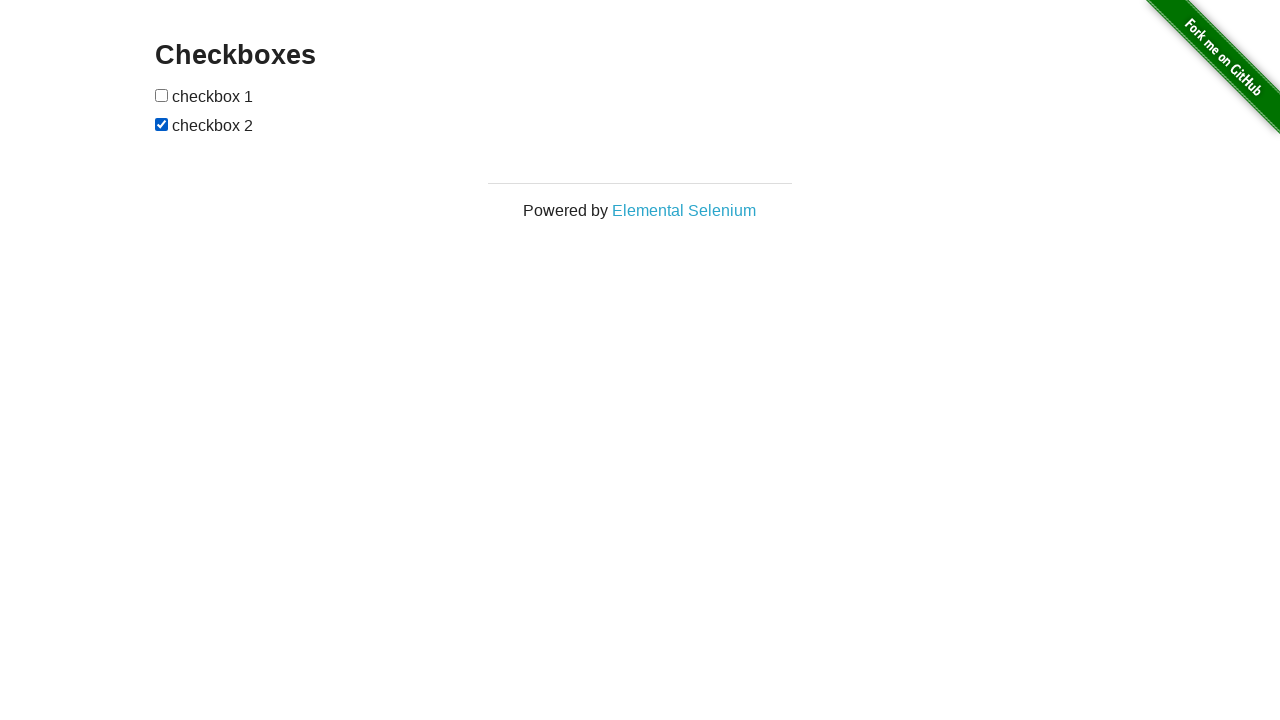